Submits empty form and verifies that the error message contains all required keywords and punctuation

Starting URL: http://www.99-bottles-of-beer.net/submitnewlanguage.html

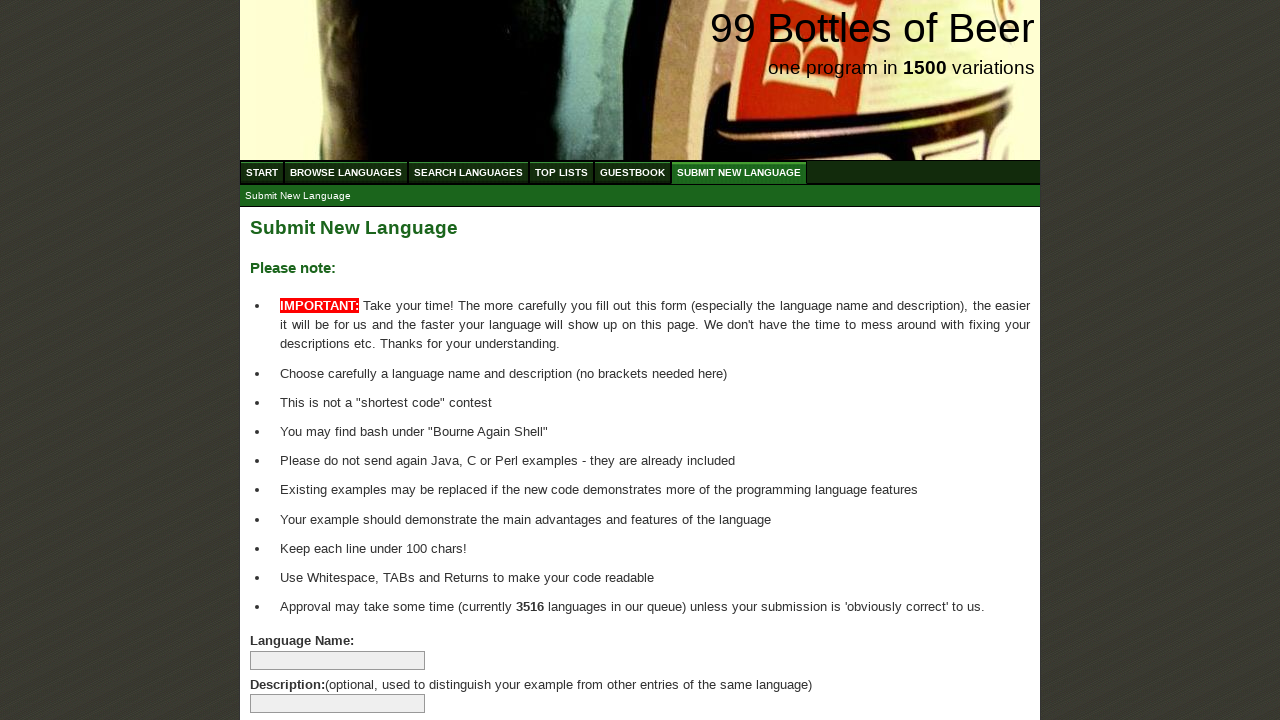

Navigated to new language submission form
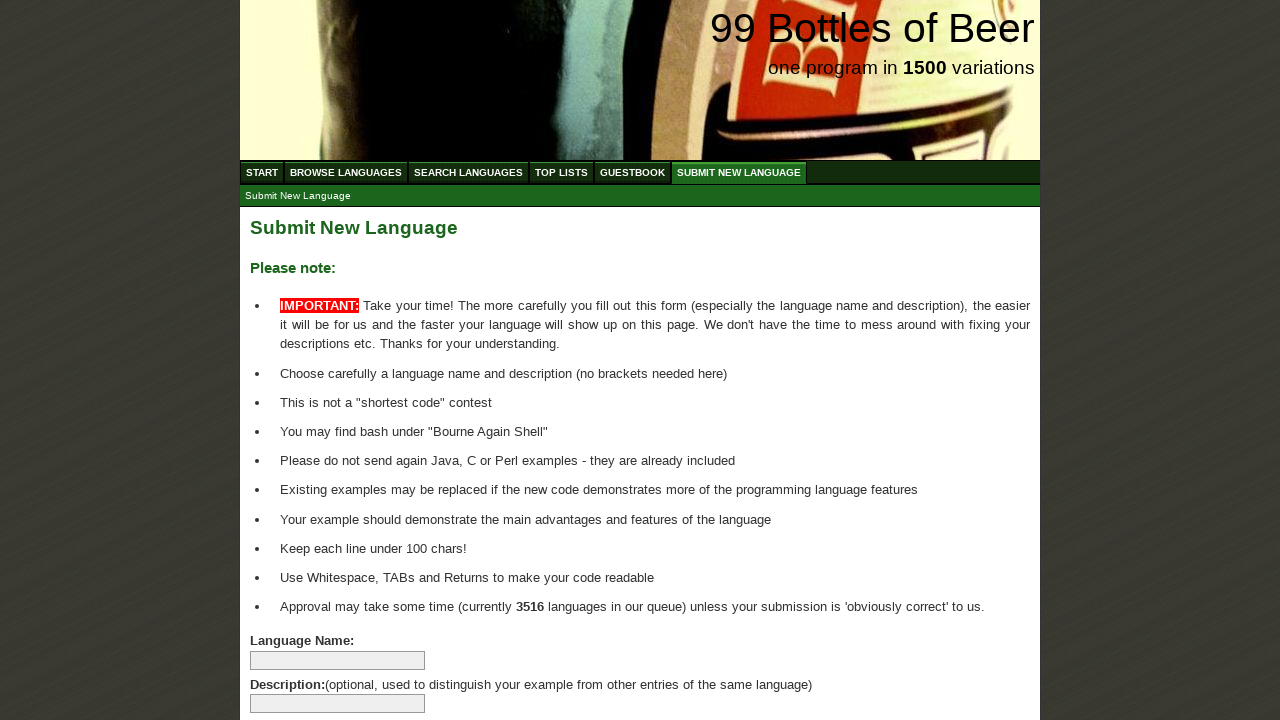

Clicked submit button without filling form at (294, 665) on xpath=//body/div[@id='wrap']/div[@id='main']/form[@id='addlanguage']/p/input[@ty
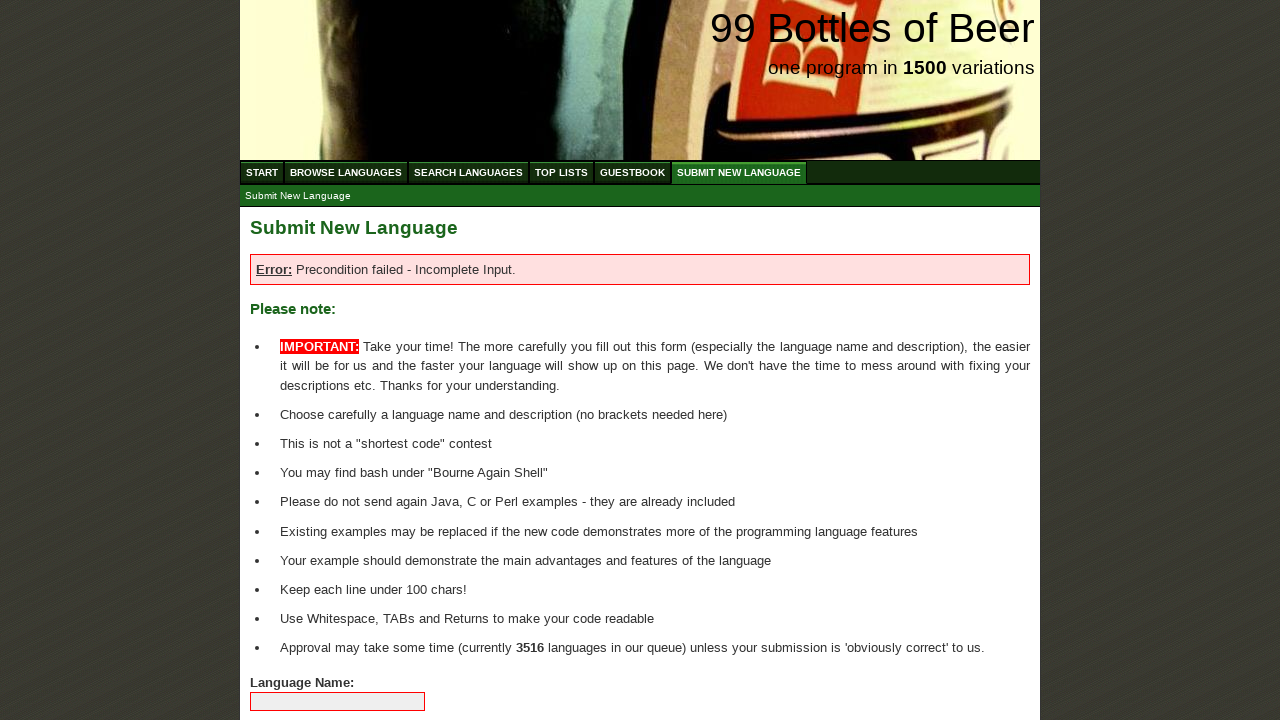

Retrieved error message text
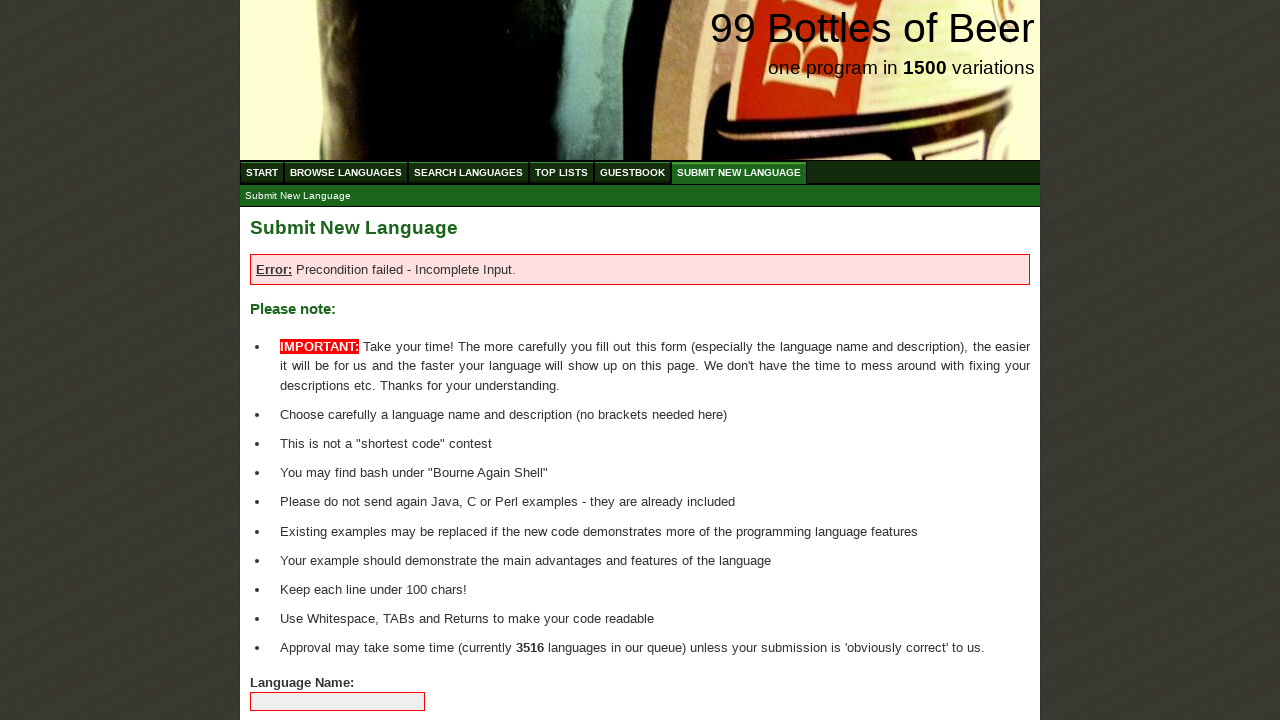

Verified error message contains 'Error' keyword
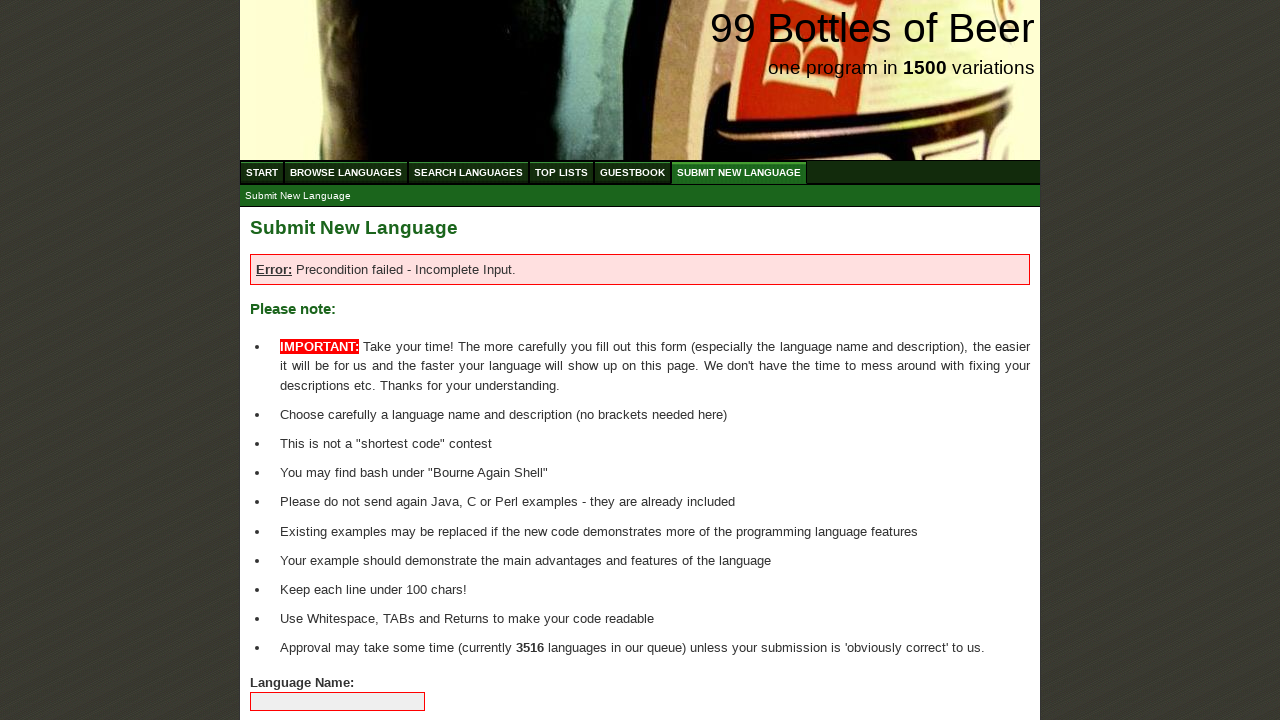

Verified error message contains 'Precondition' keyword
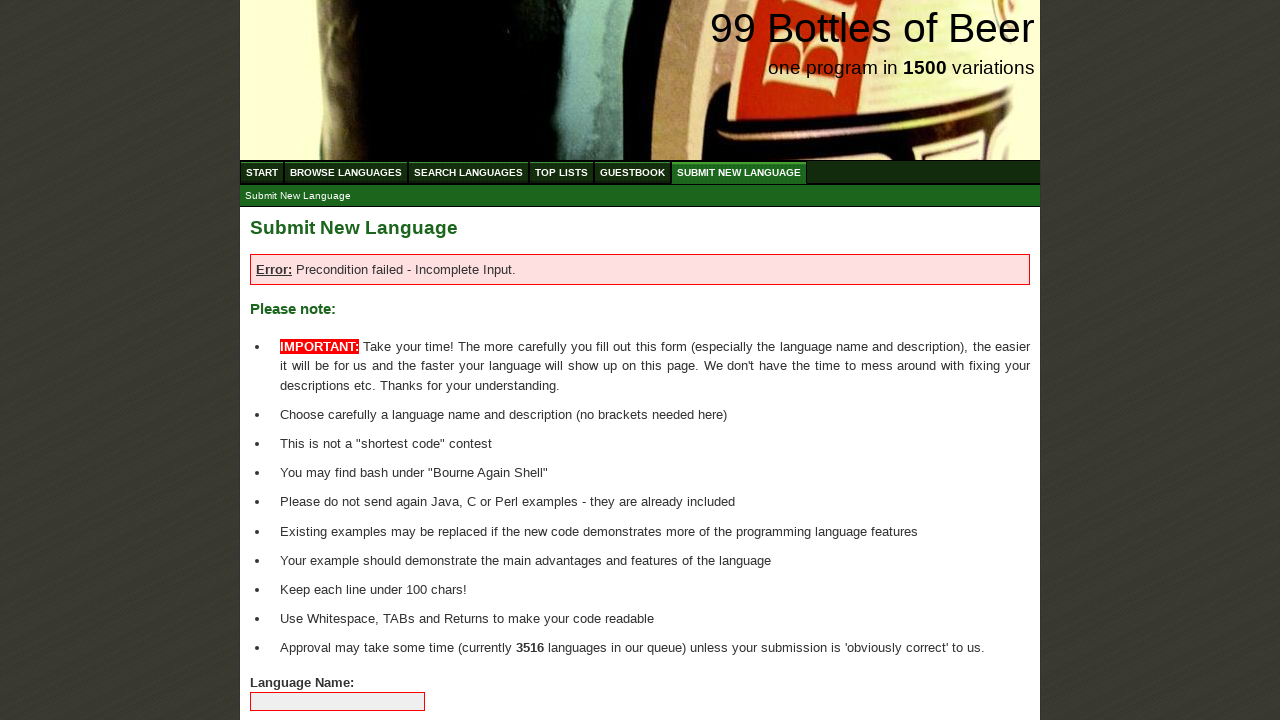

Verified error message contains 'Incomplete' keyword
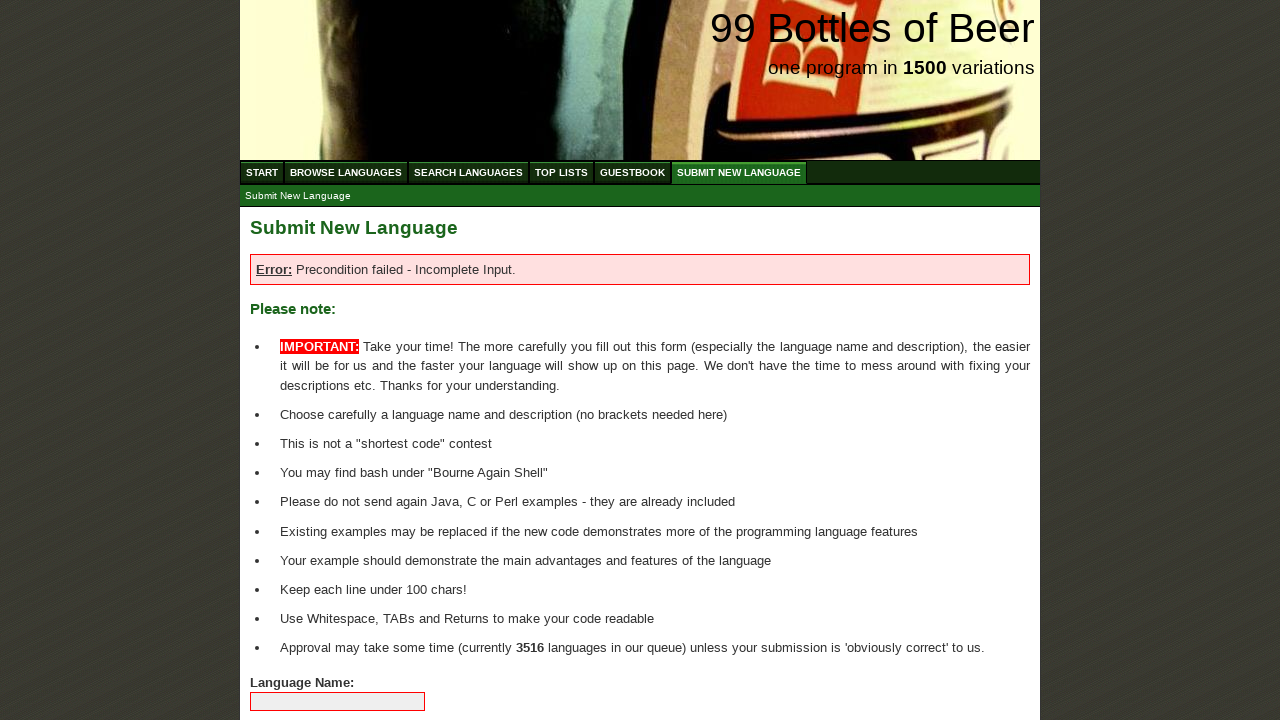

Verified error message contains 'Input' keyword
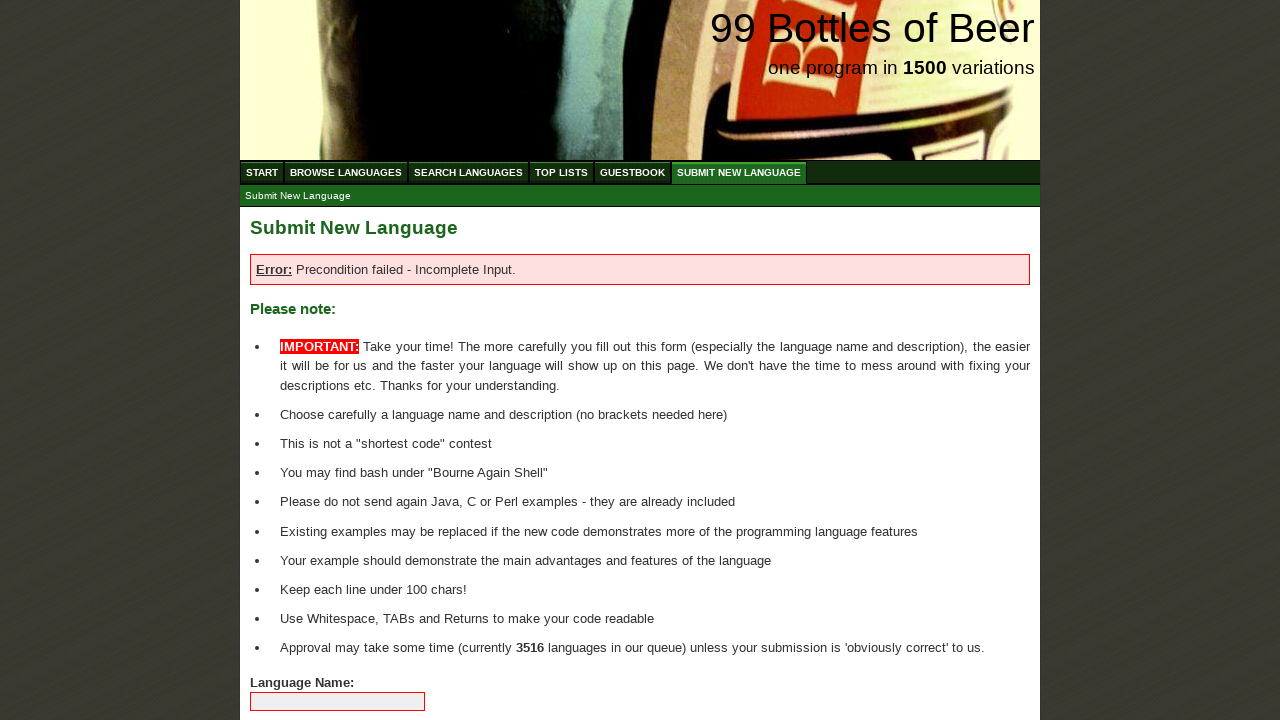

Verified error message contains 'failed' keyword
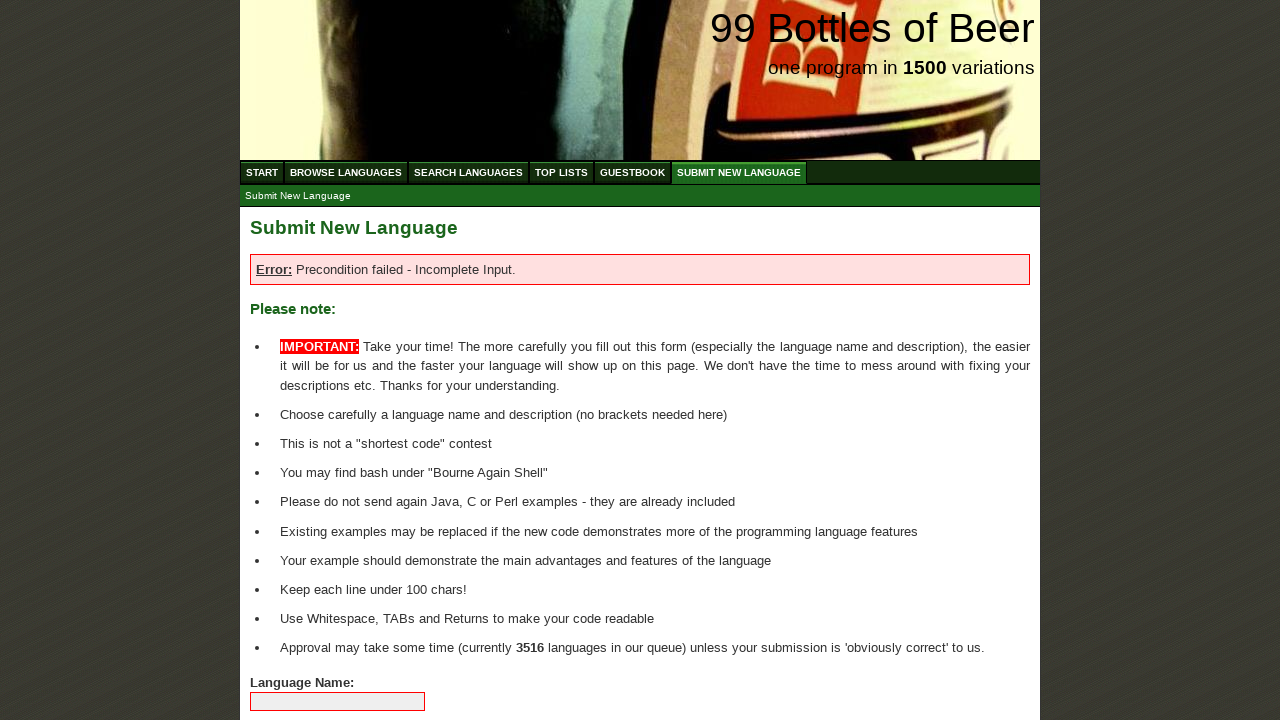

Verified error message contains ':' punctuation
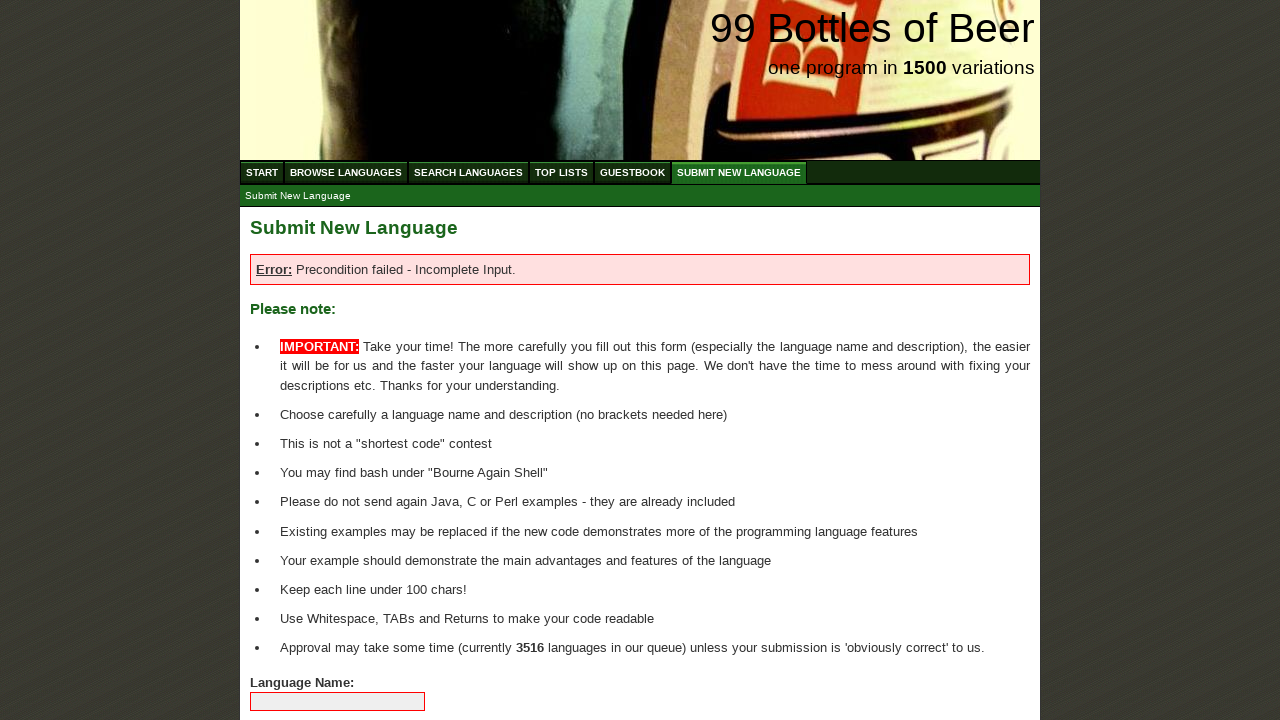

Verified error message contains '-' punctuation
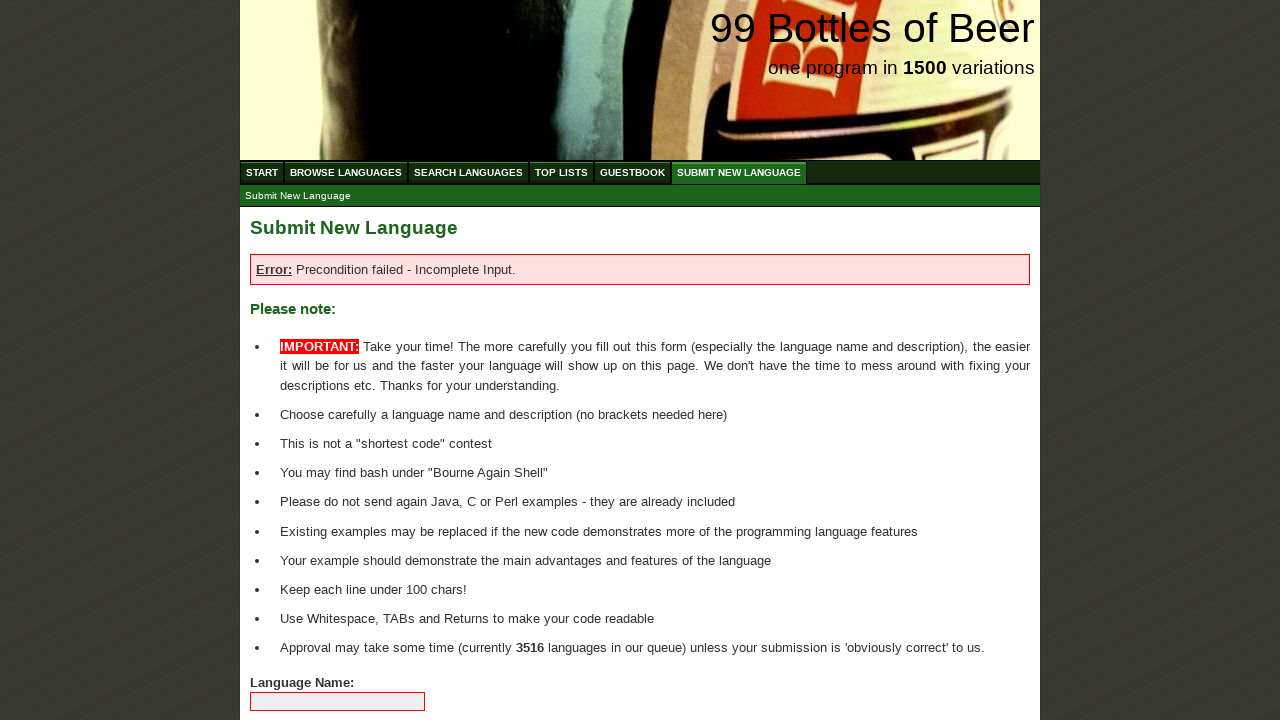

Verified error message contains '.' punctuation
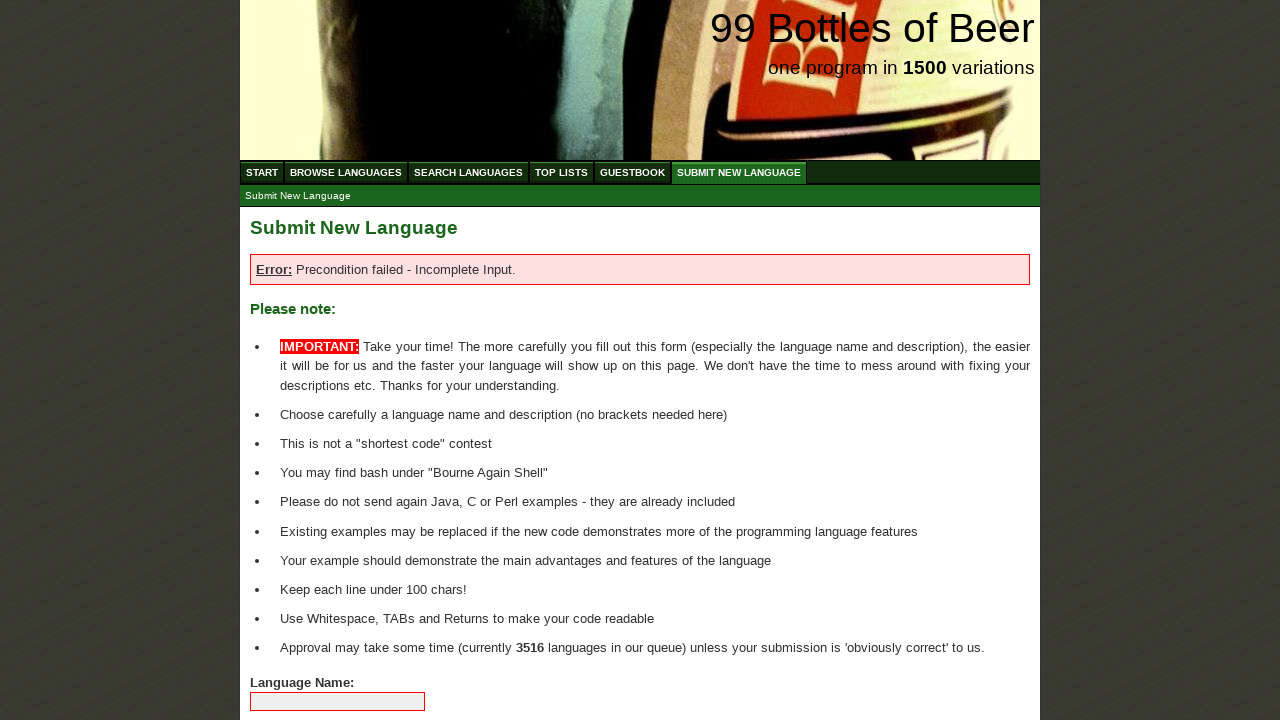

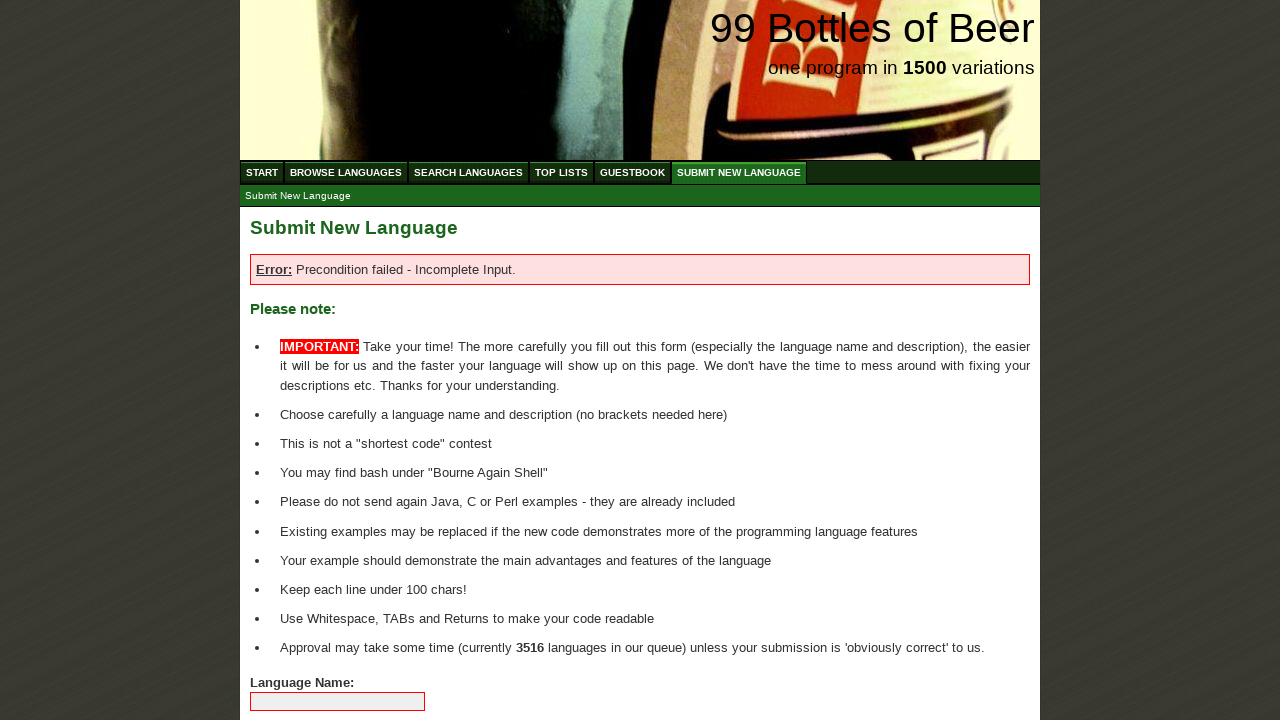